Tests input field interactions by navigating to inputs page, entering numbers, clearing, and typing digit by digit

Starting URL: https://the-internet.herokuapp.com/

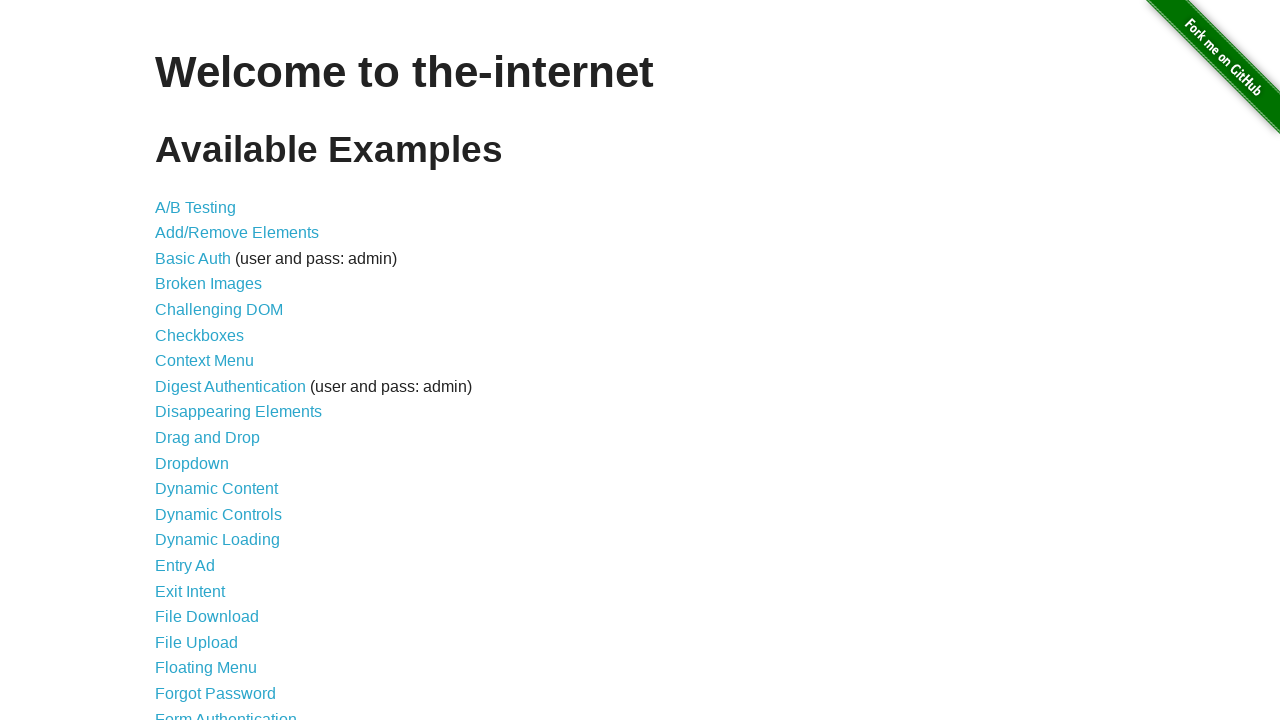

Clicked on Inputs link to navigate to inputs page at (176, 361) on xpath=//a[contains(text(),"Inputs")]
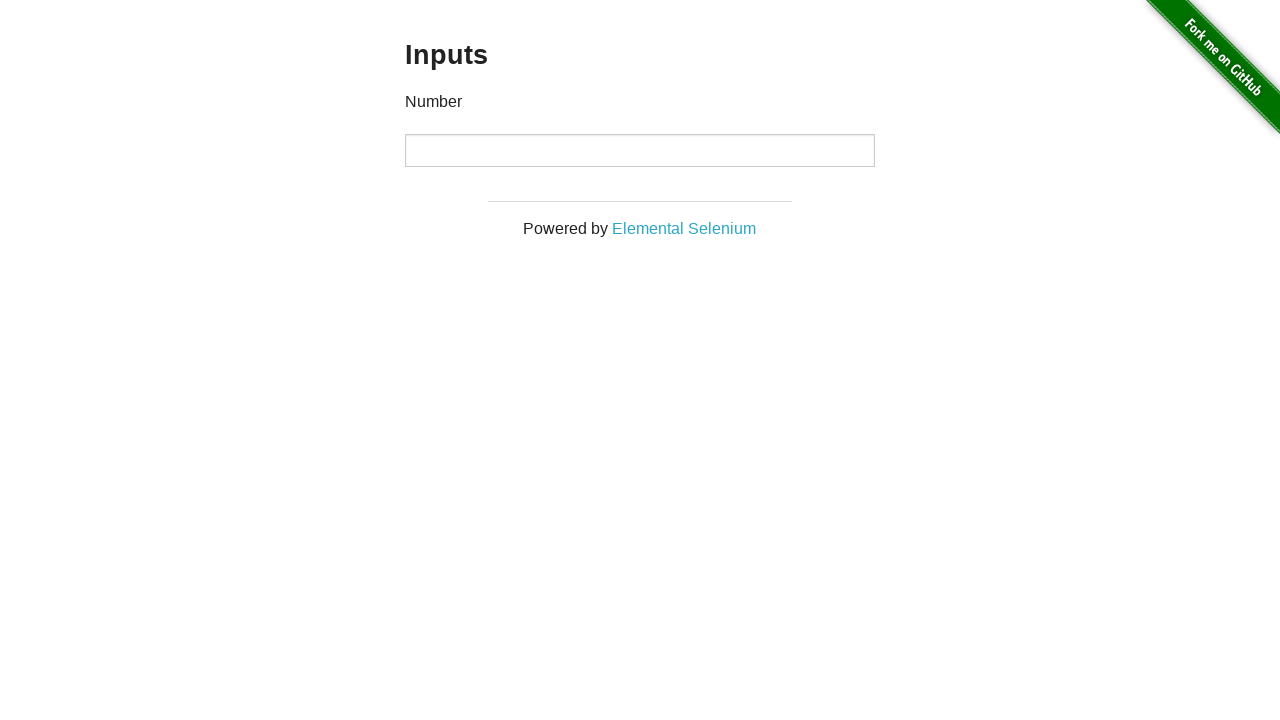

Filled number input field with value '12345' on xpath=//input[@type="number"]
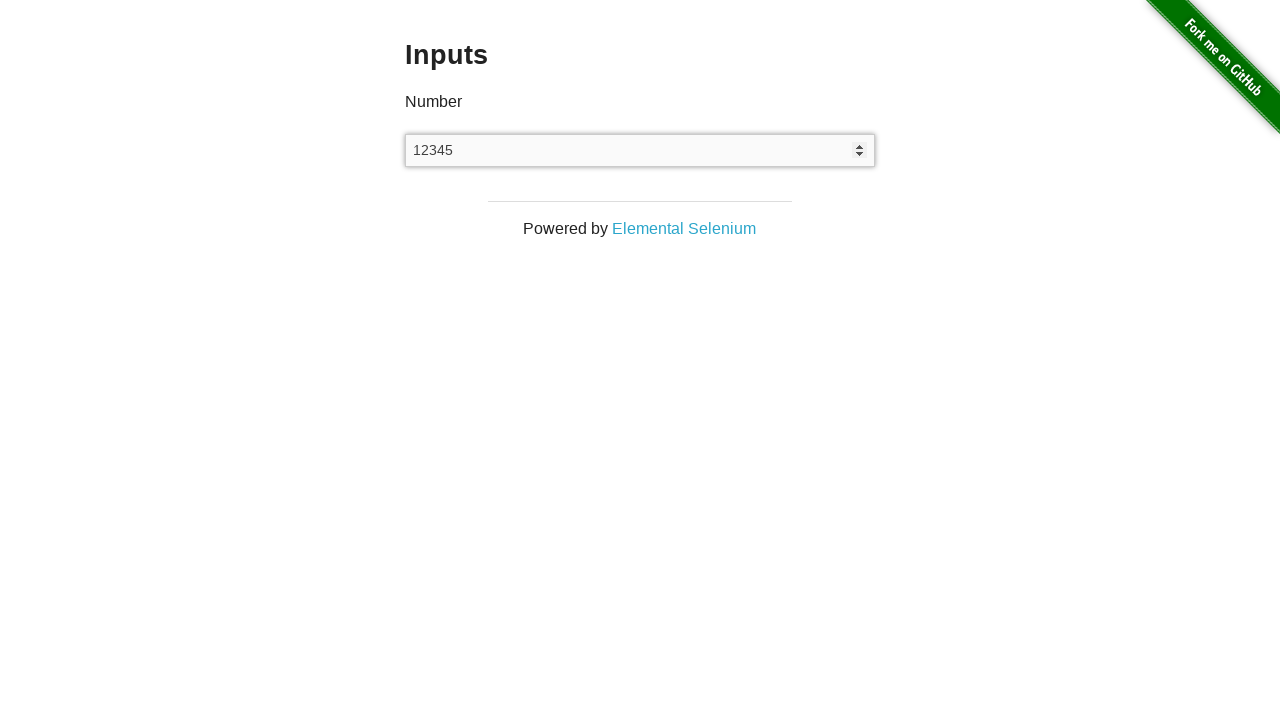

Cleared the number input field on xpath=//input[@type="number"]
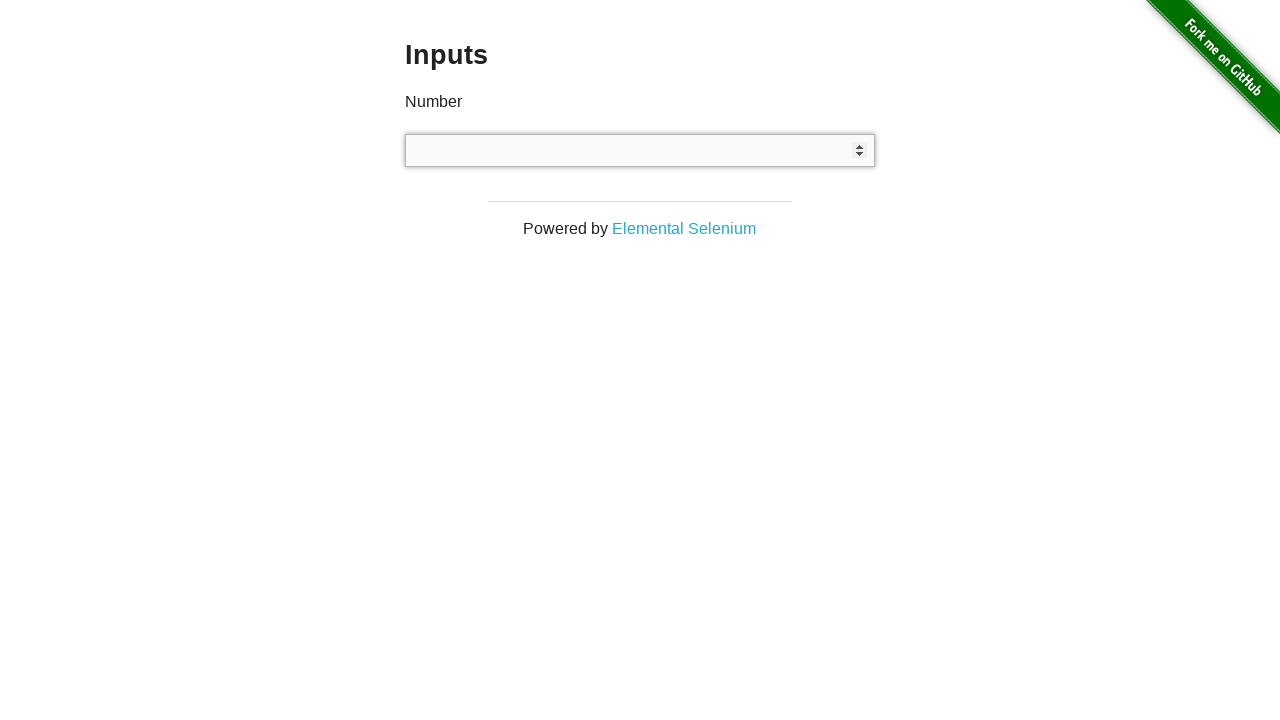

Clicked on the number input field to focus it at (640, 150) on xpath=//input[@type="number"]
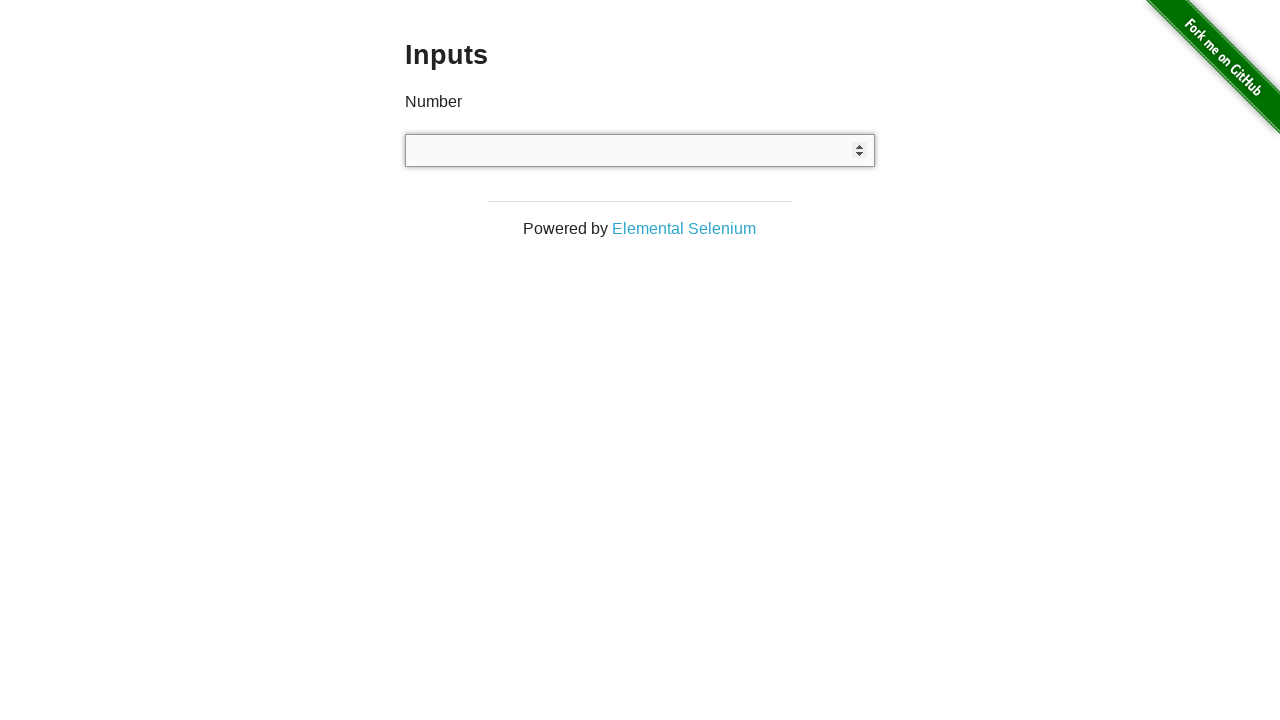

Typed digits '67890' one by one with 100ms delay between each keystroke
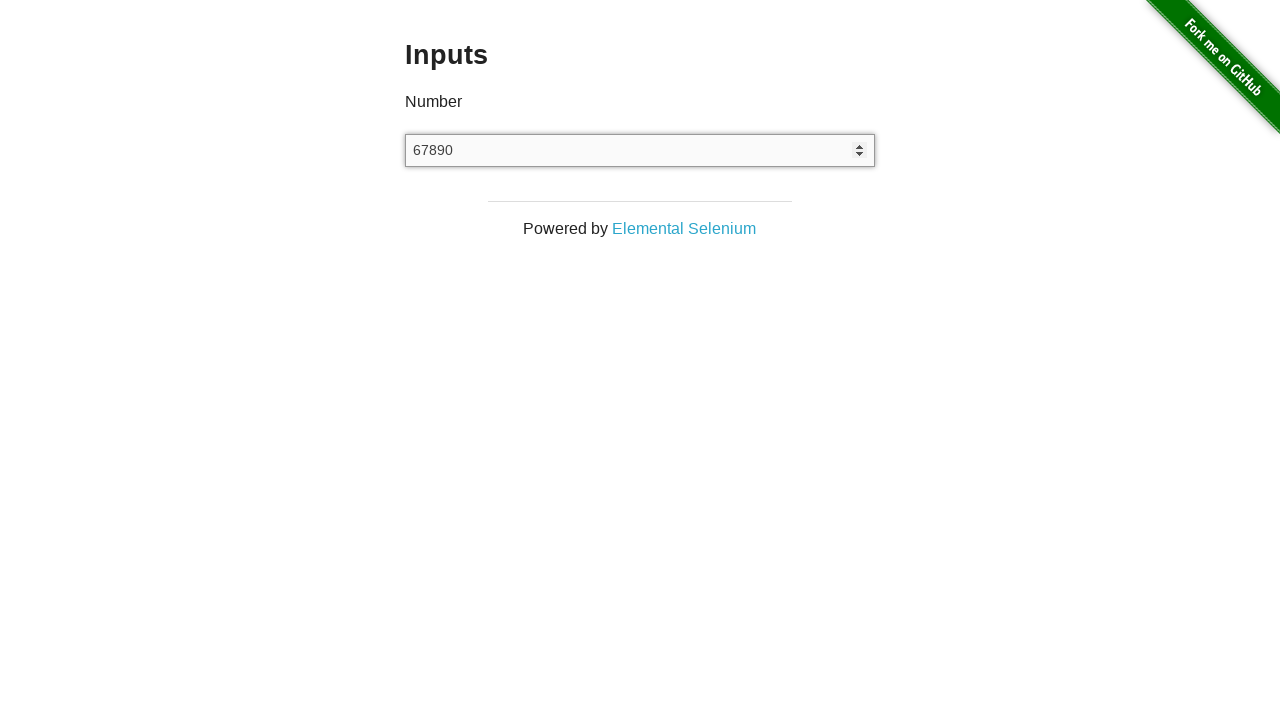

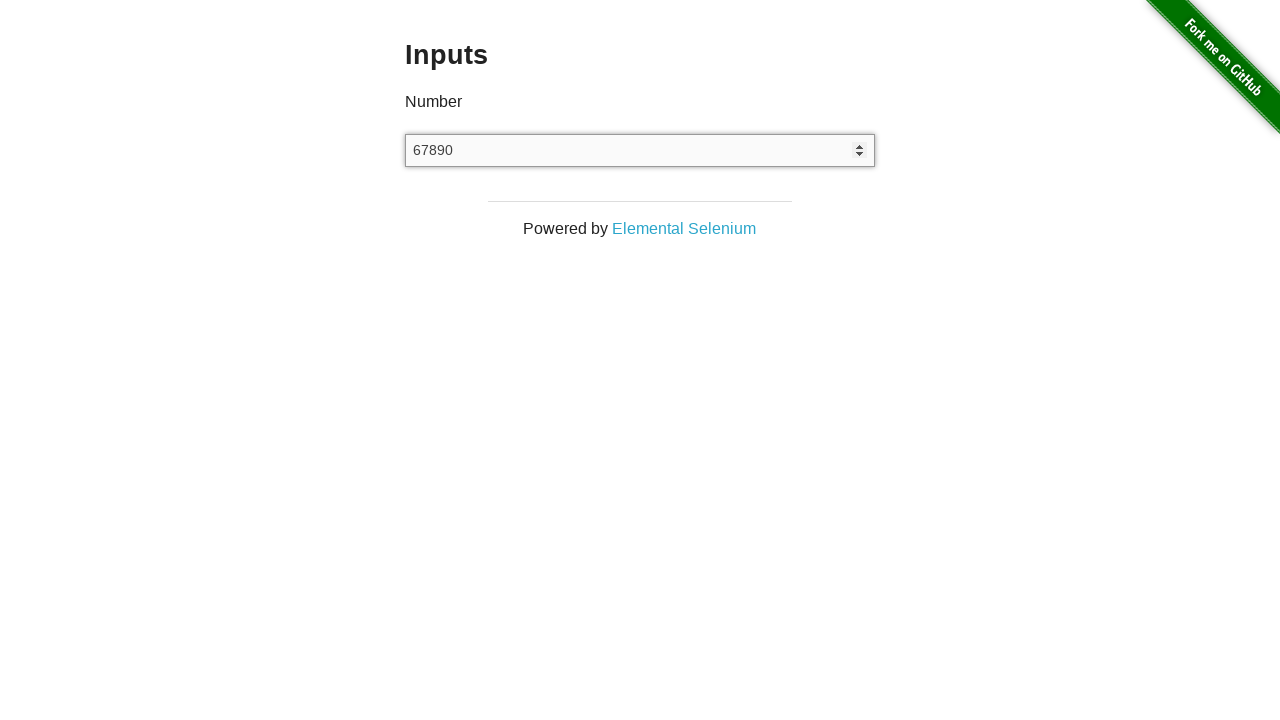